Navigates to the NNNOW shopping website and waits for the page to load, verifying the site is accessible.

Starting URL: https://www.nnnow.com

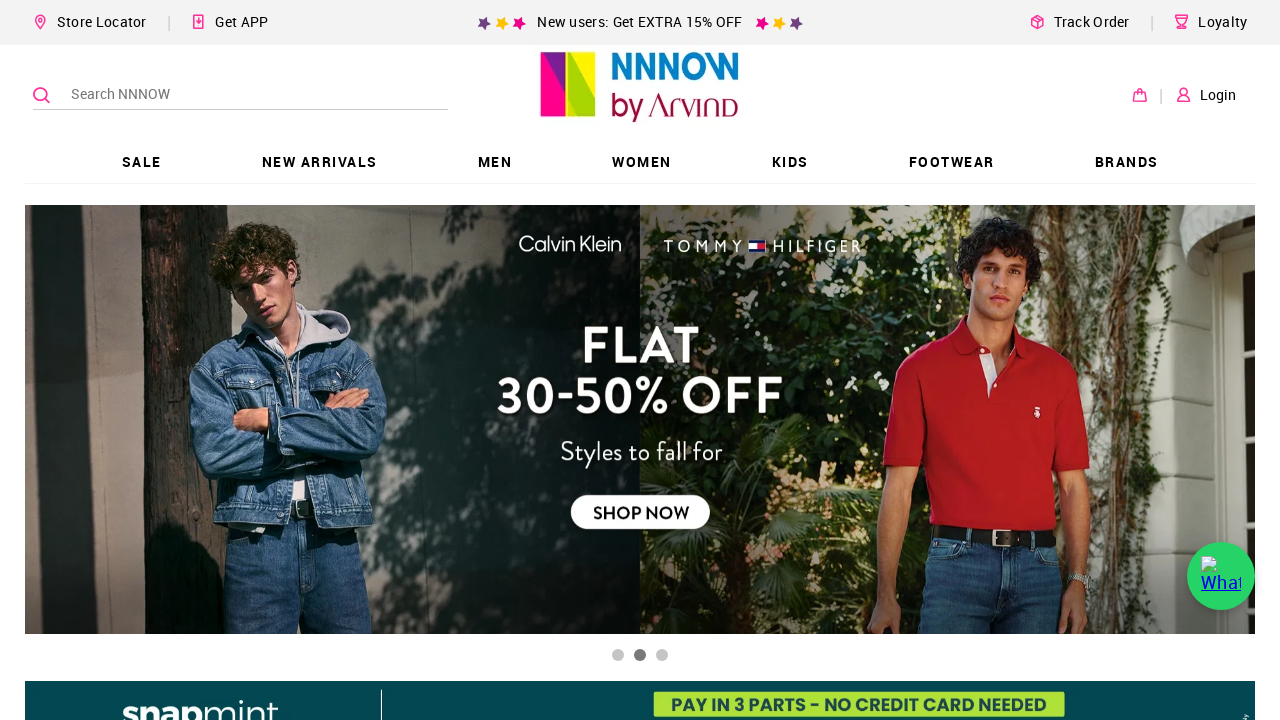

Navigated to NNNOW shopping website (https://www.nnnow.com)
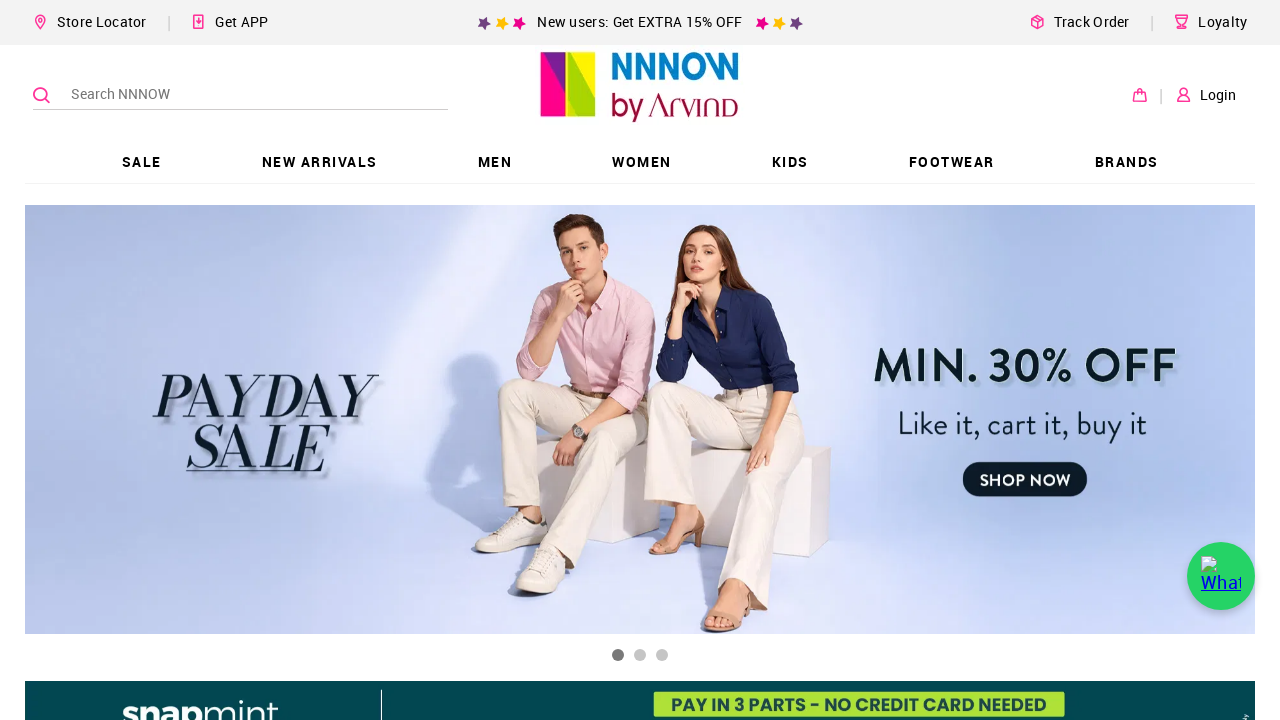

Page fully loaded - network idle state reached
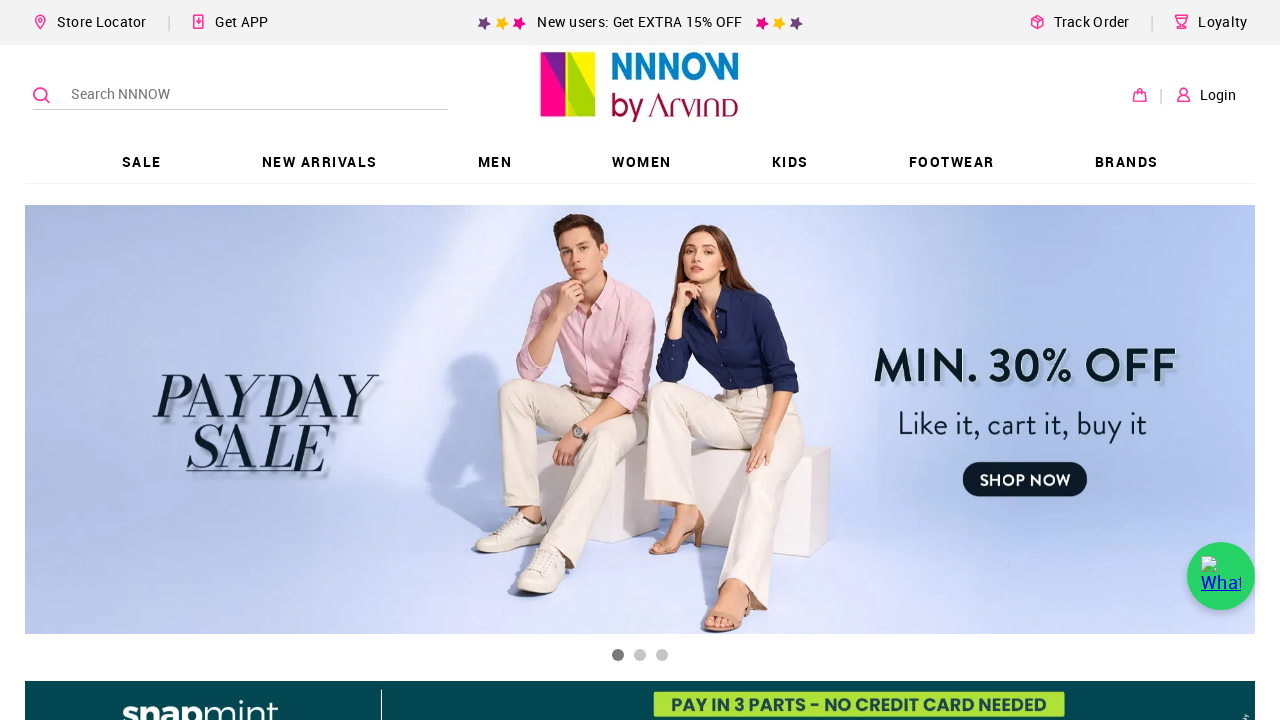

Body element found - site is accessible and loaded
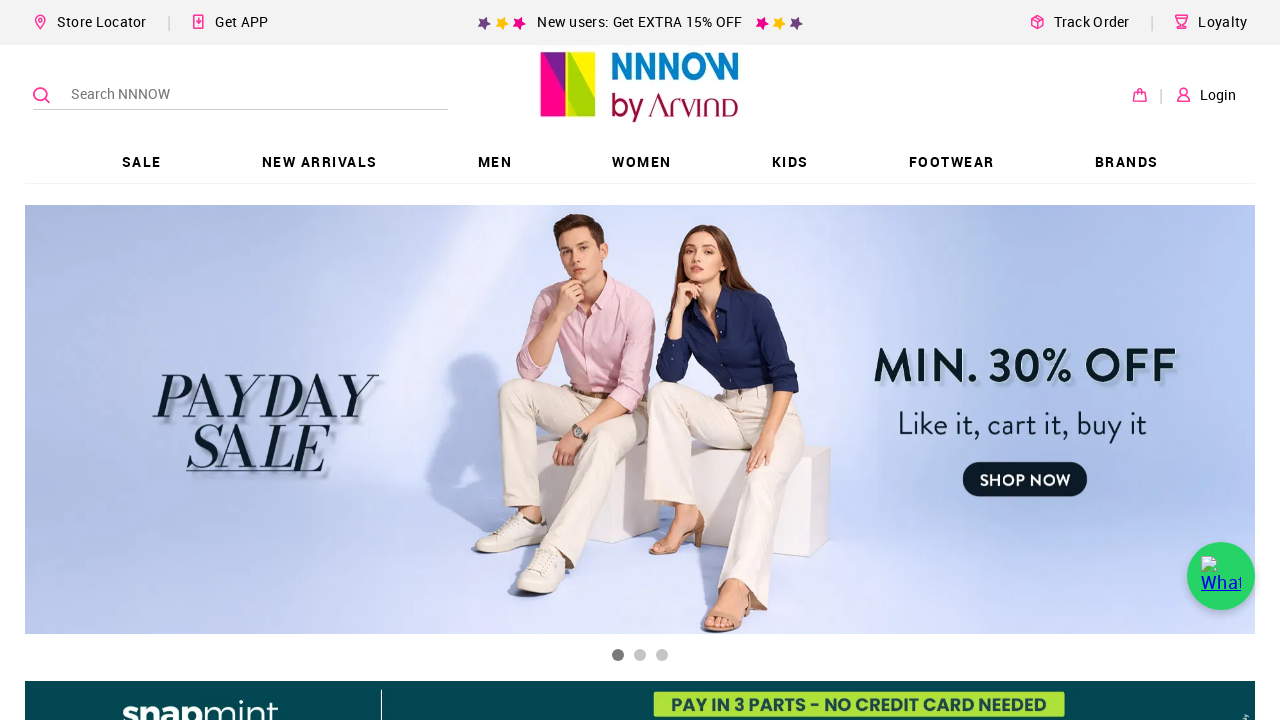

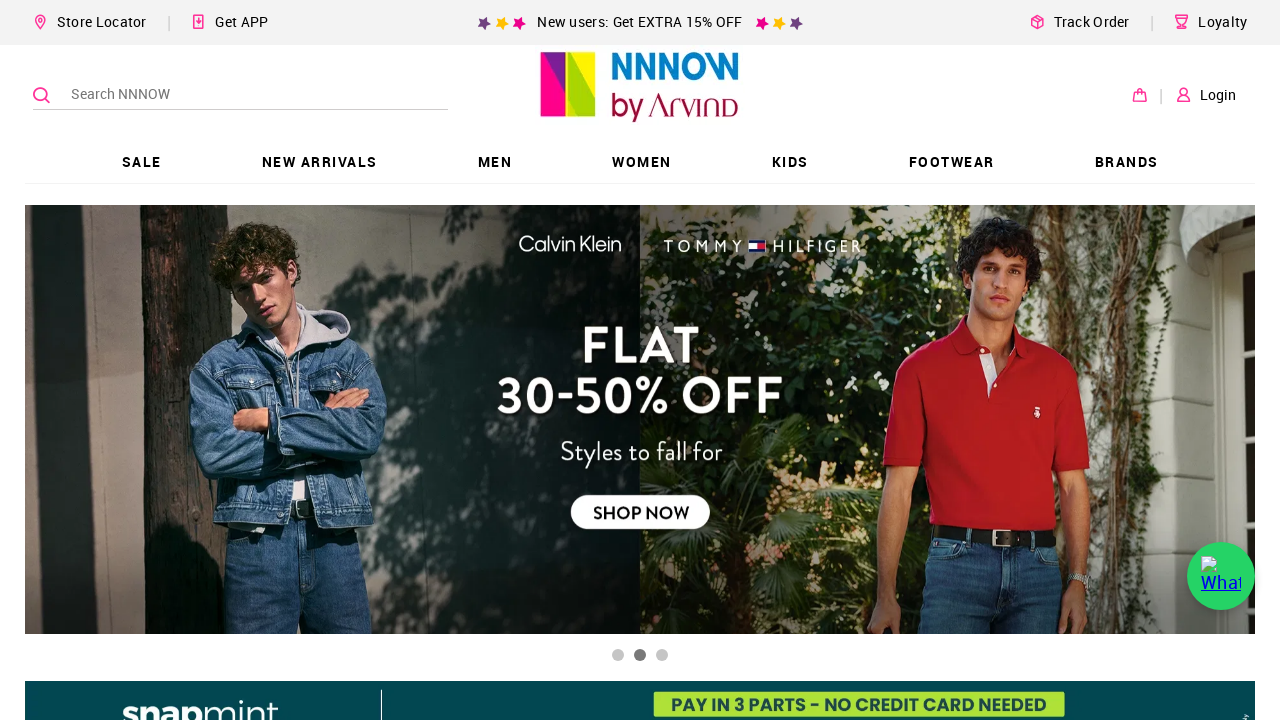